Tests DuckDuckGo behavior when submitting an empty search, verifying it stays on the main page

Starting URL: https://duckduckgo.com

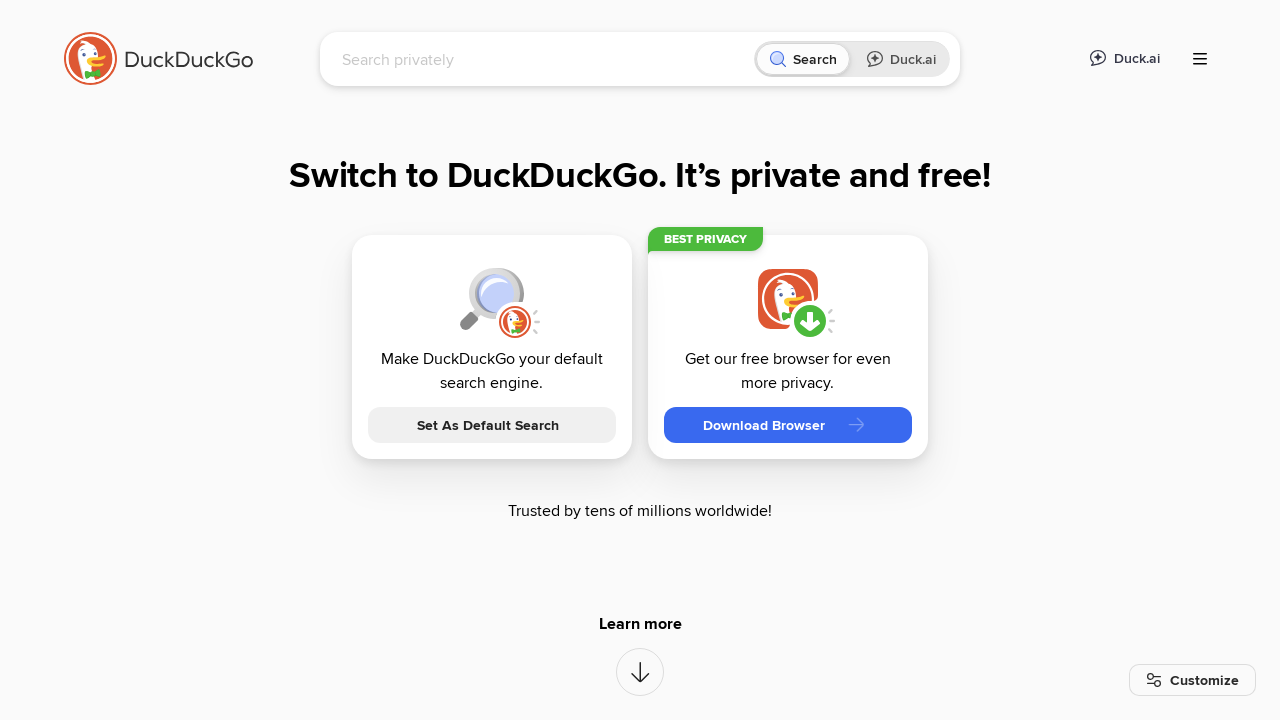

Focused on search box and filled with empty string on input[name='q']
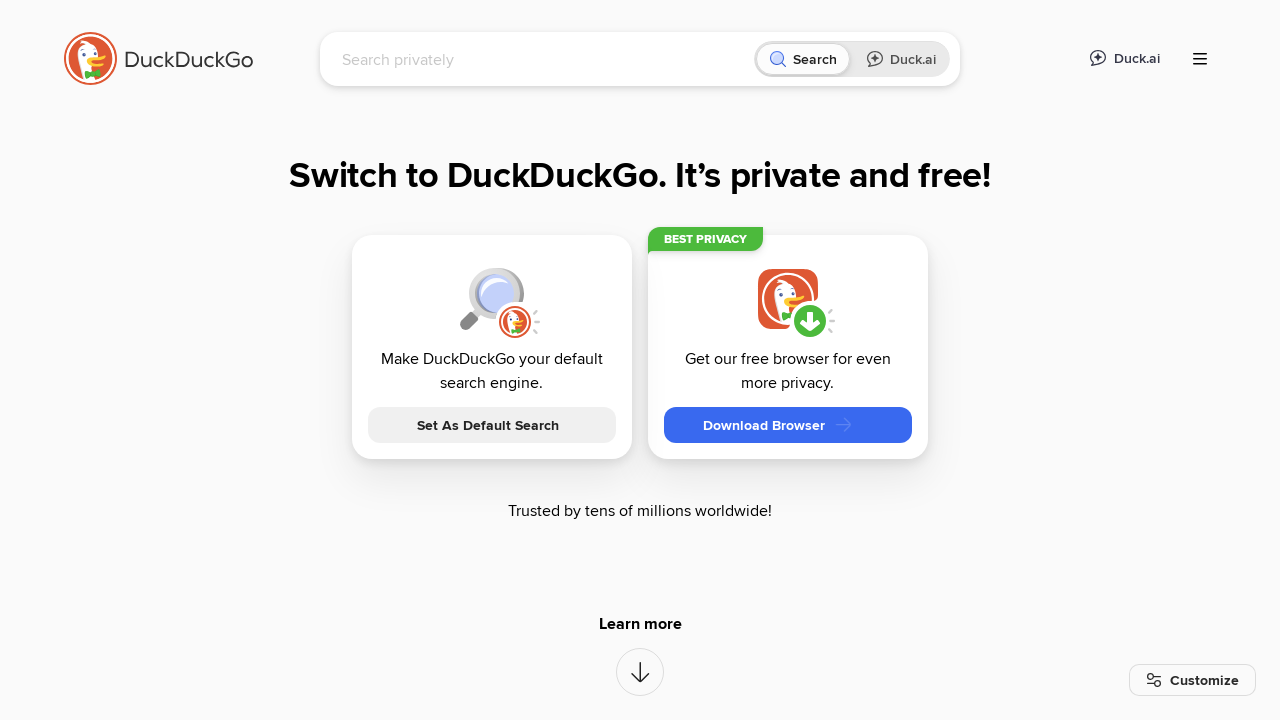

Pressed Enter to submit empty search on input[name='q']
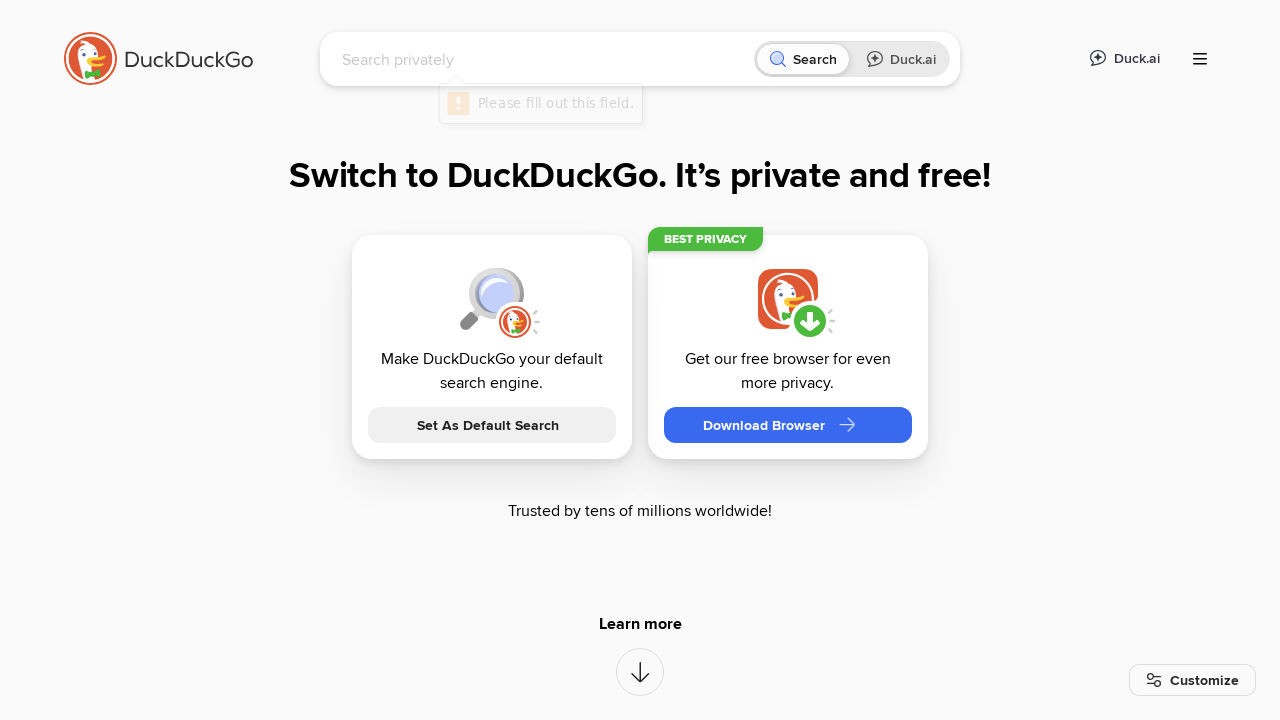

Waited 1 second for page to respond
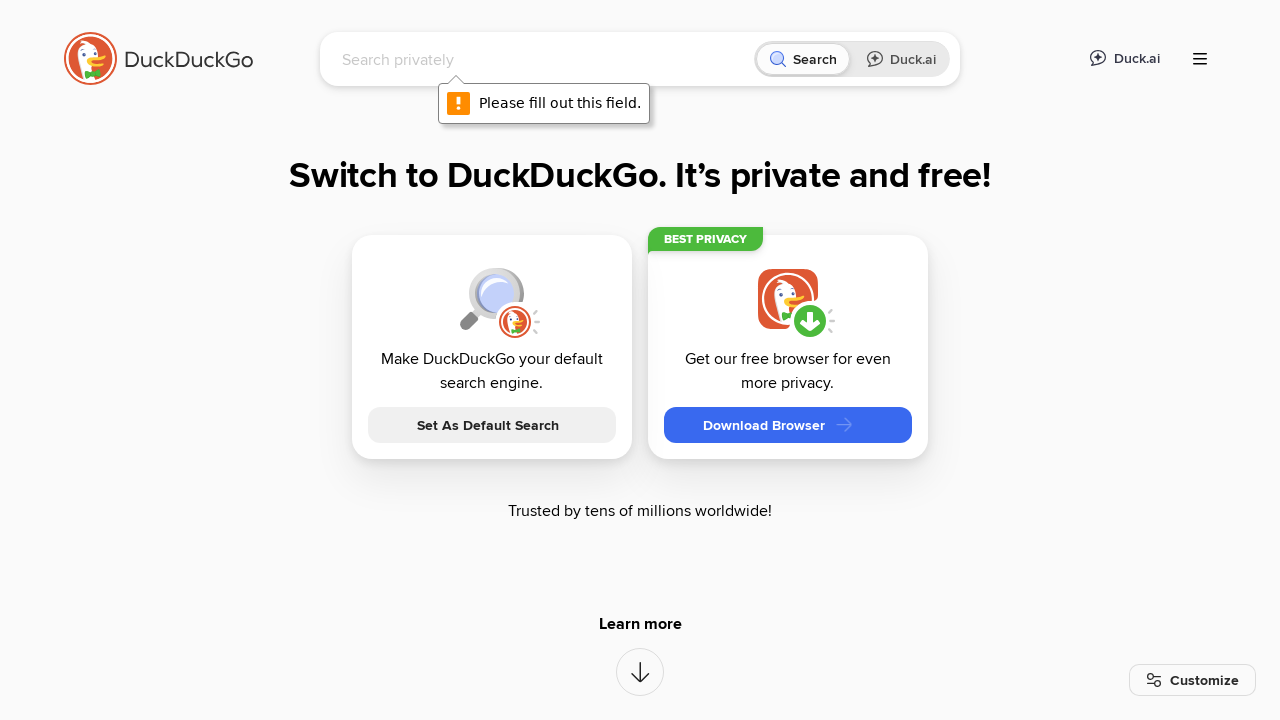

Verified that page stayed on DuckDuckGo main page
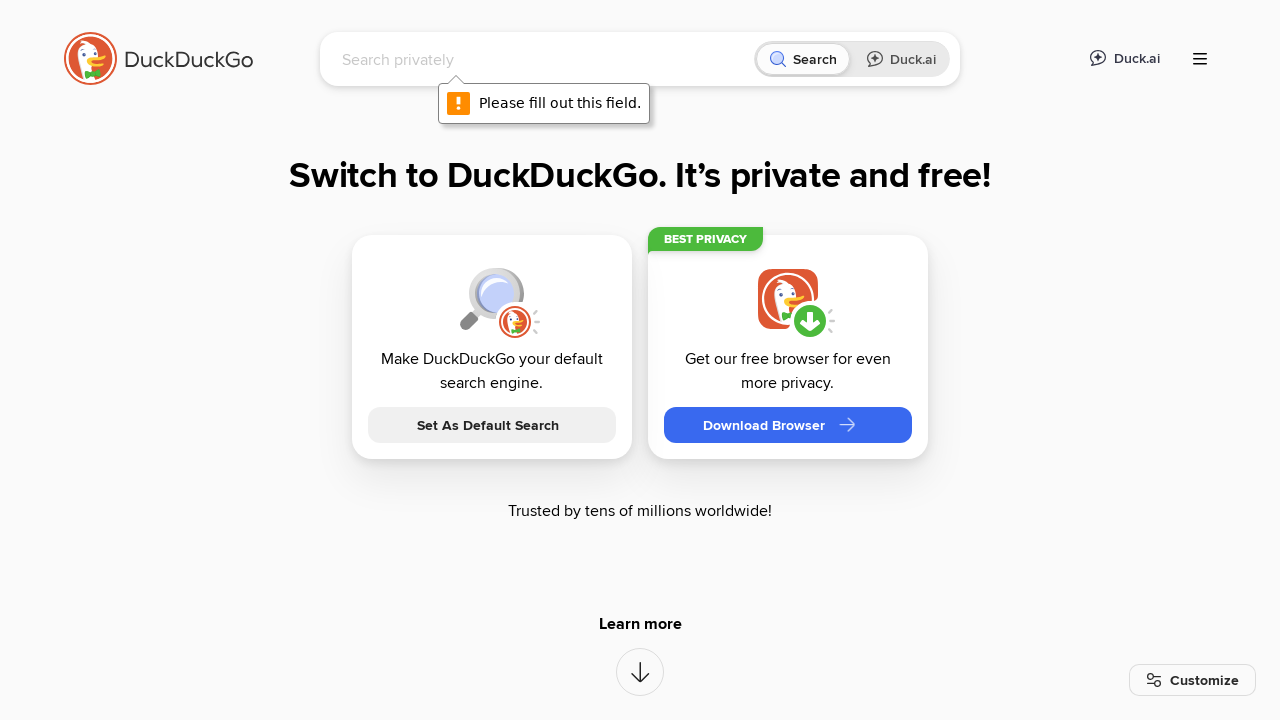

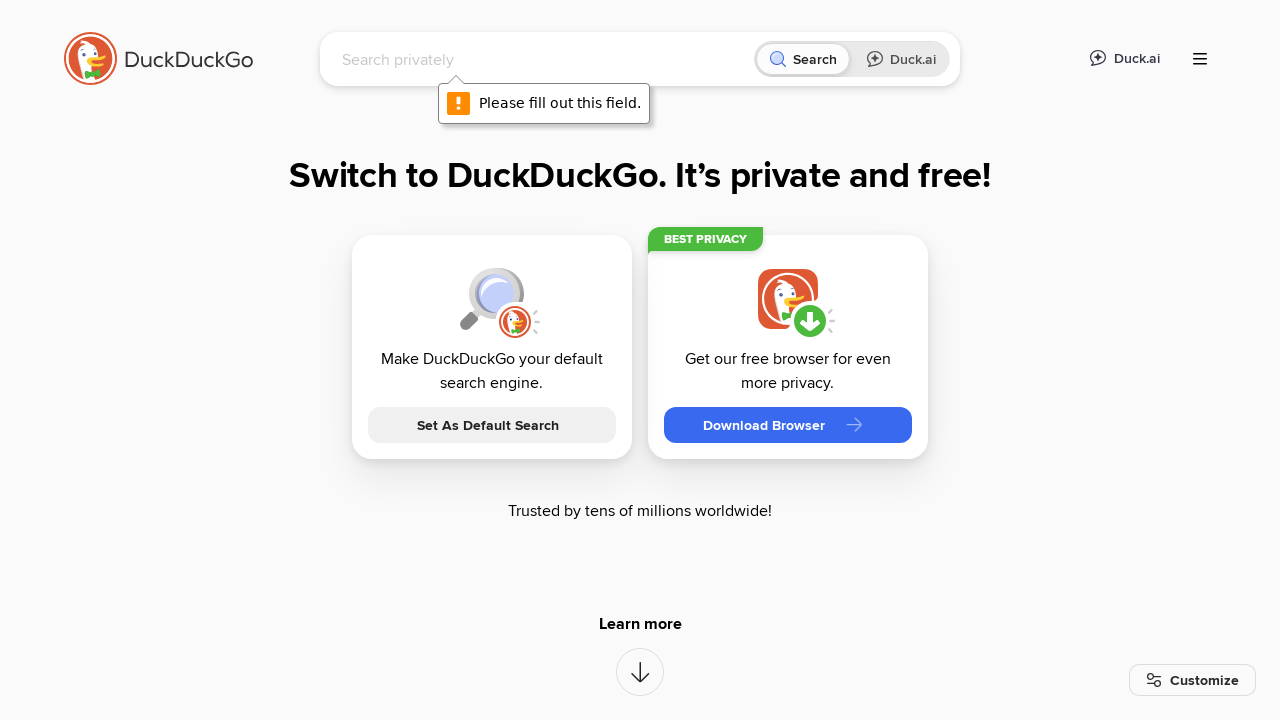